Tests select dropdown interaction within an iframe

Starting URL: https://www.w3schools.com/tags/tryit.asp?filename=tryhtml_select

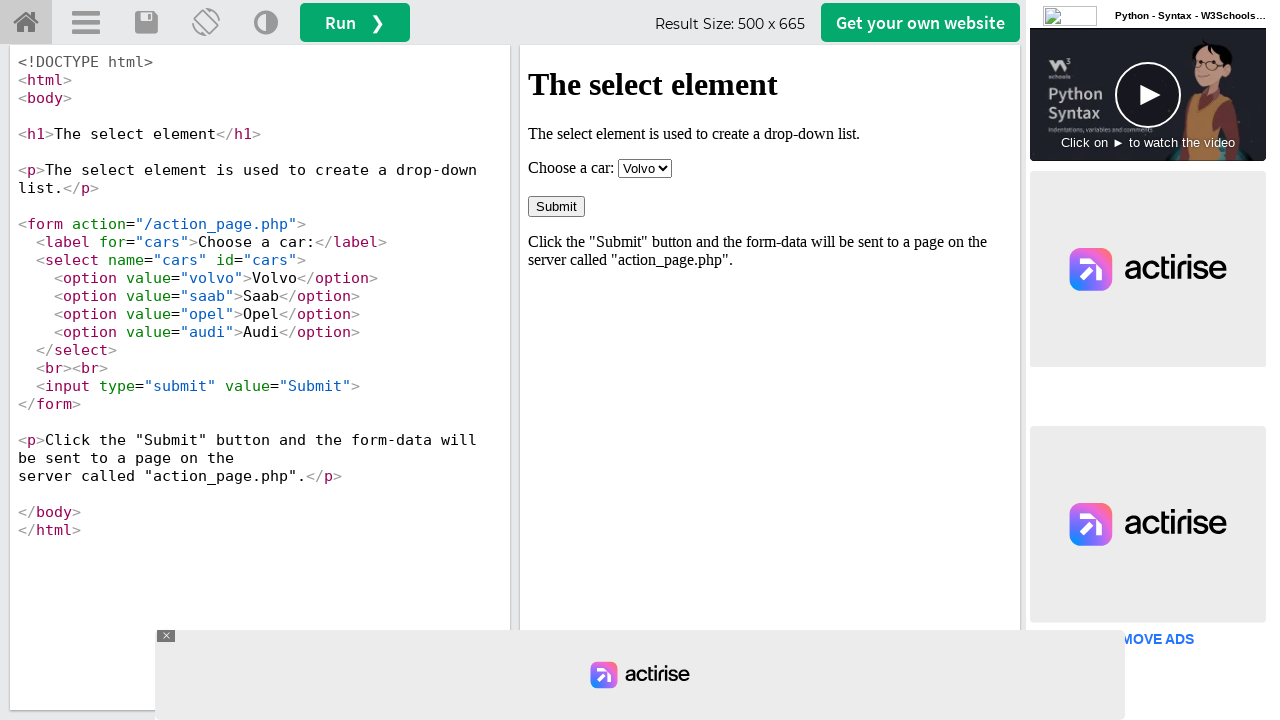

Located iframe with id 'iframeResult'
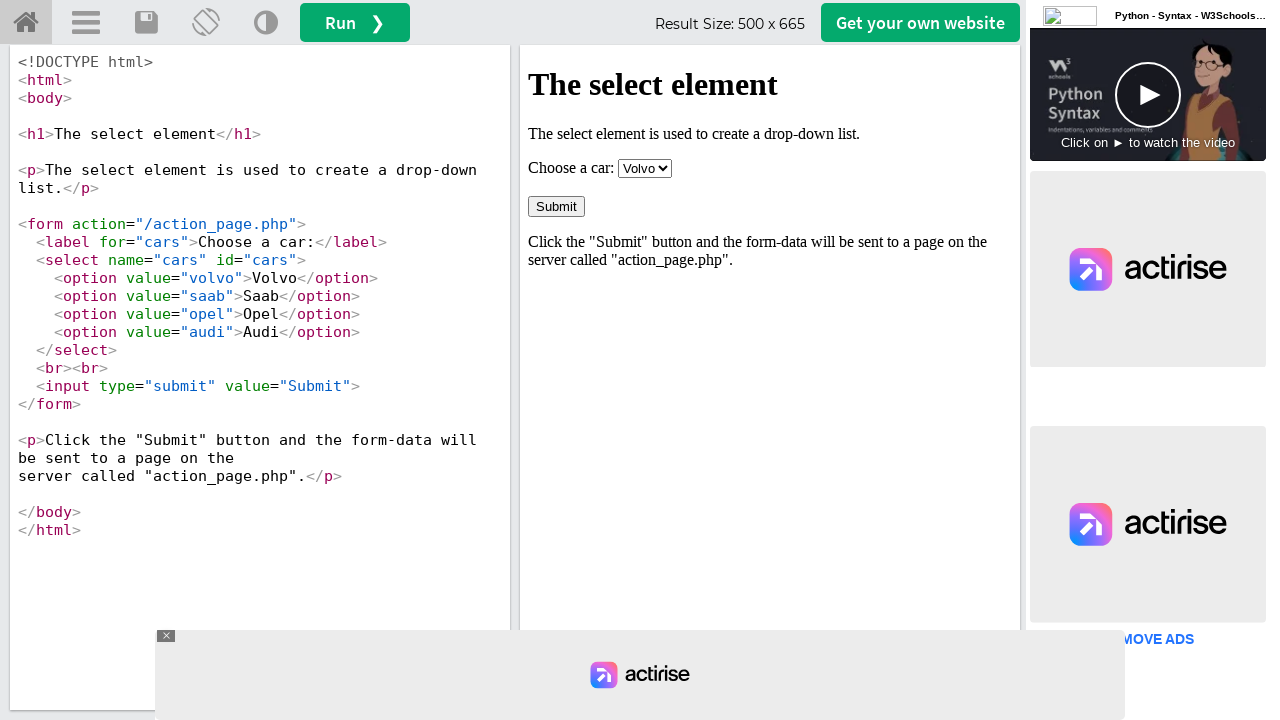

Selected second option (Saab) from select dropdown by index on #iframeResult >> internal:control=enter-frame >> #cars
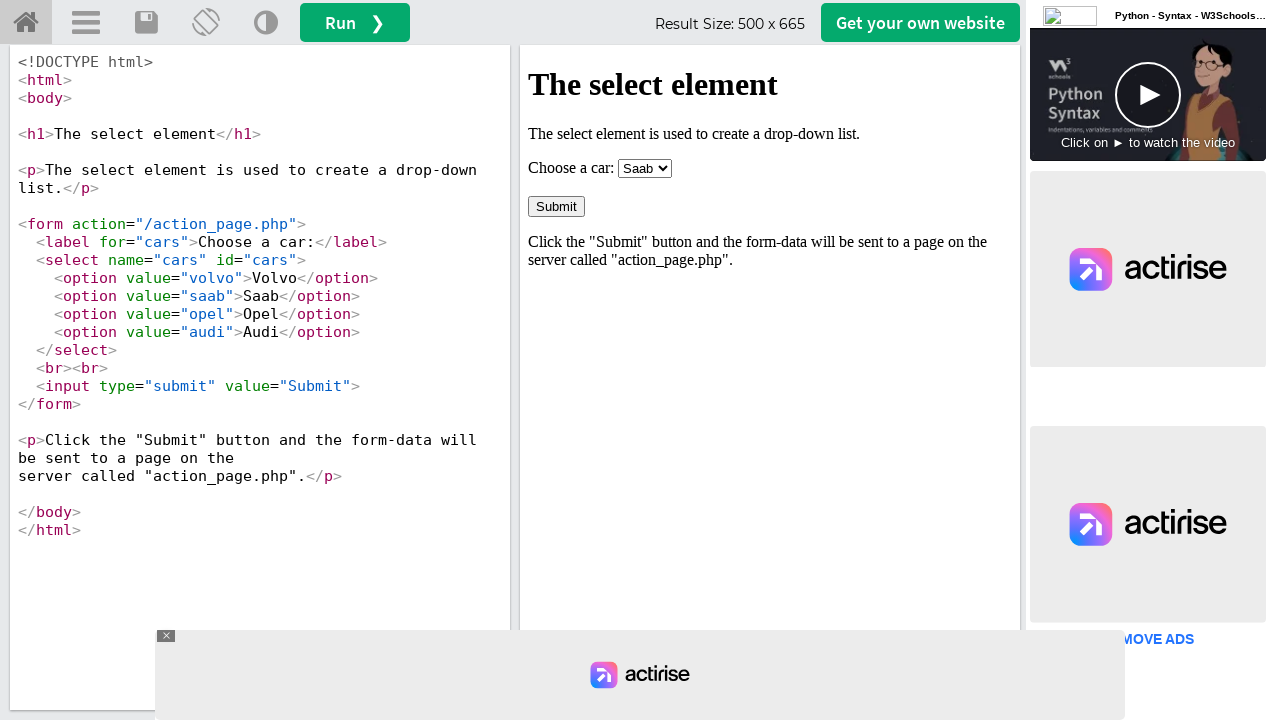

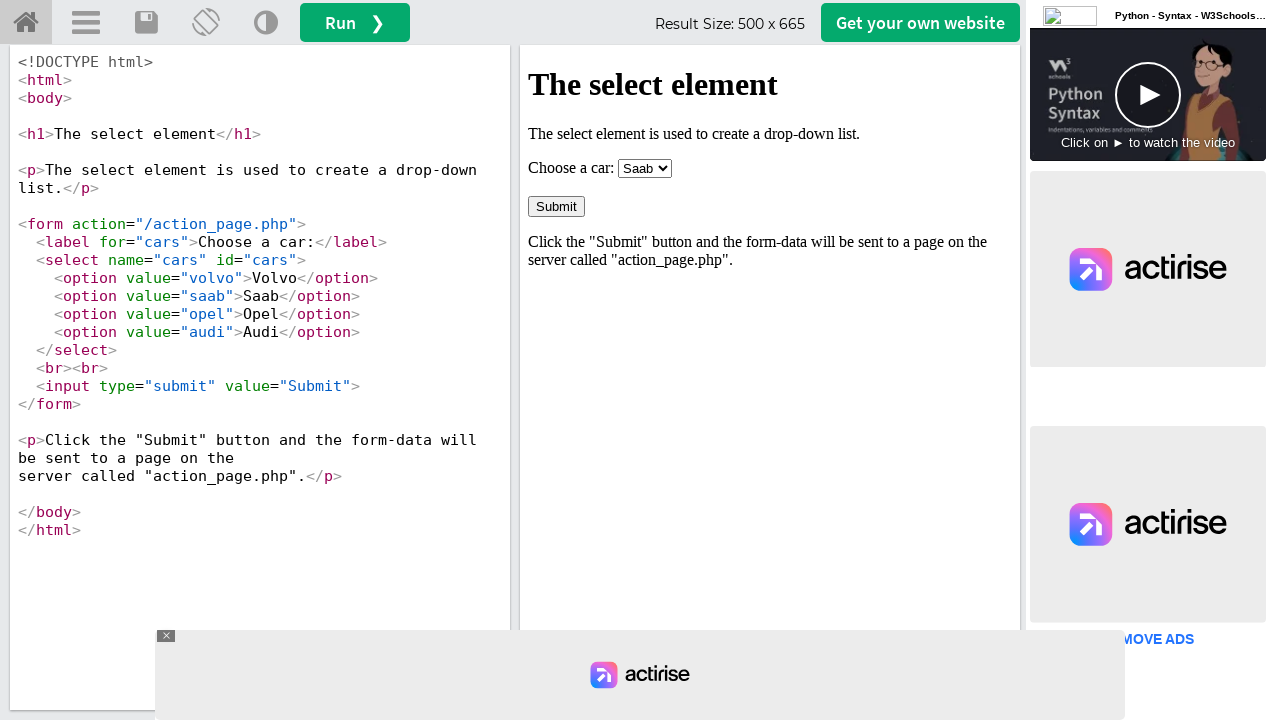